Tests adding jQuery Growl notifications to a page by injecting jQuery, jQuery Growl library and CSS, then displaying notification messages on the page.

Starting URL: http://the-internet.herokuapp.com

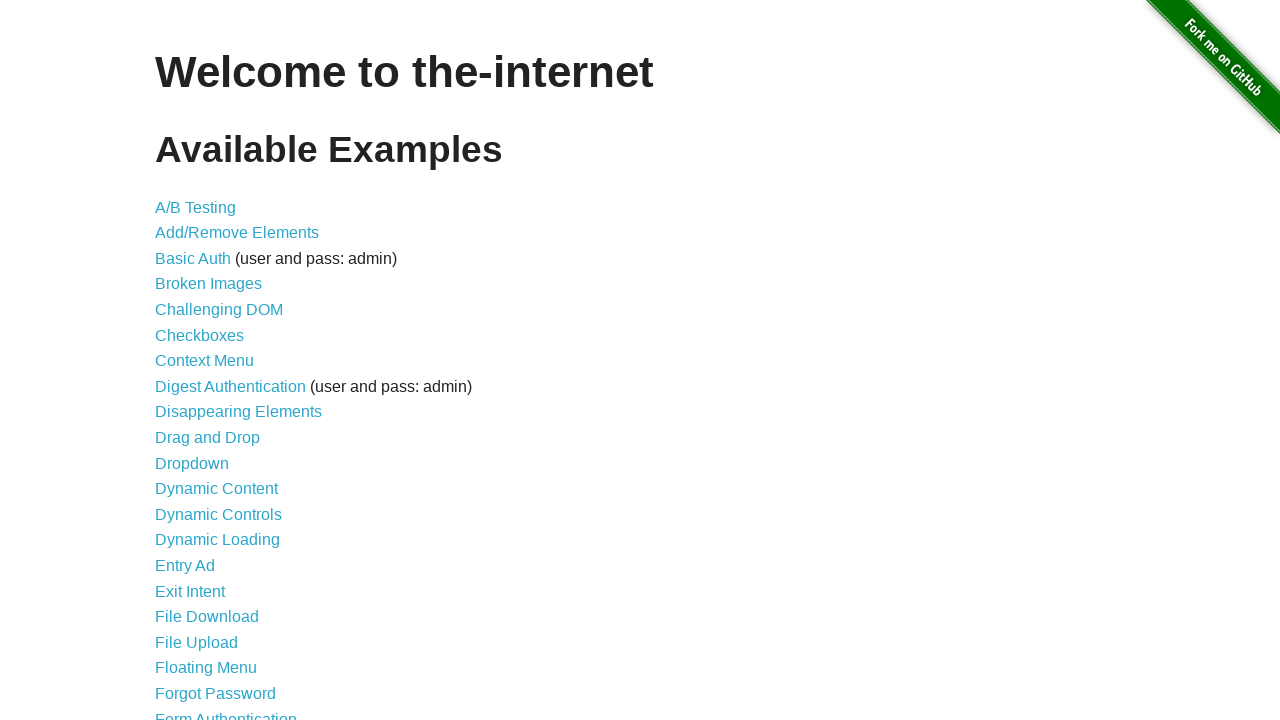

Injected jQuery library into page
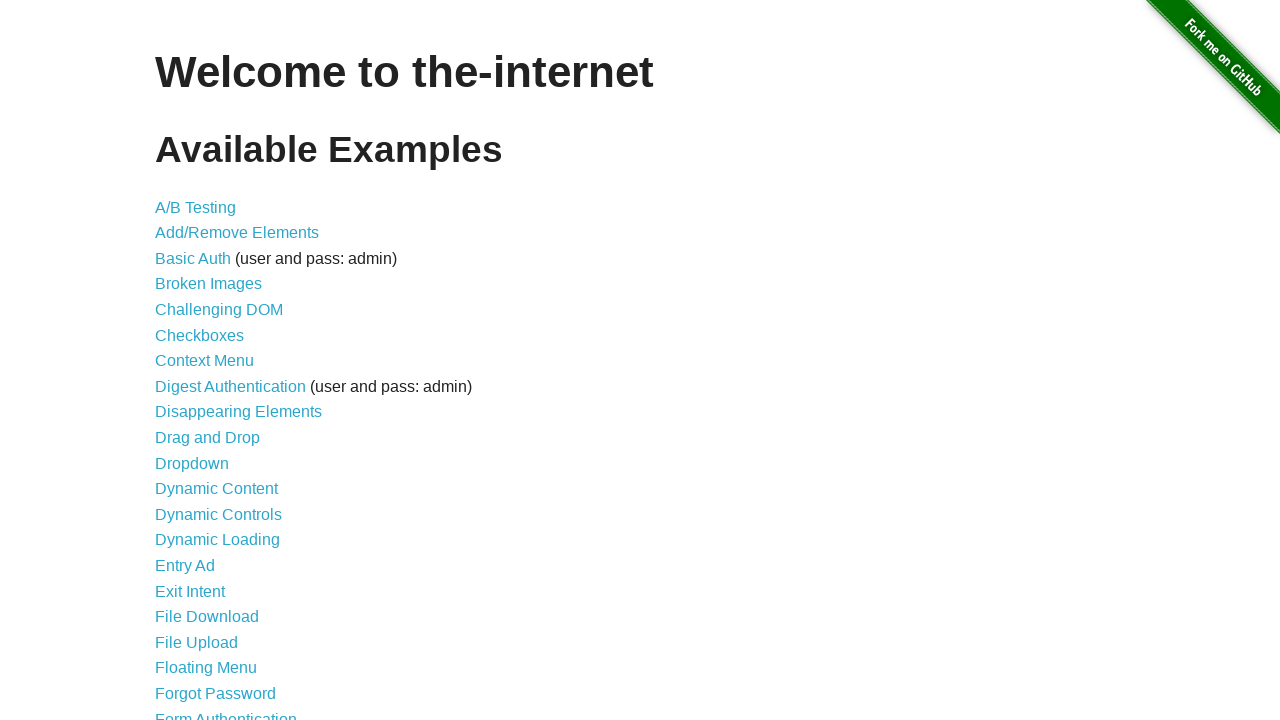

jQuery library loaded successfully
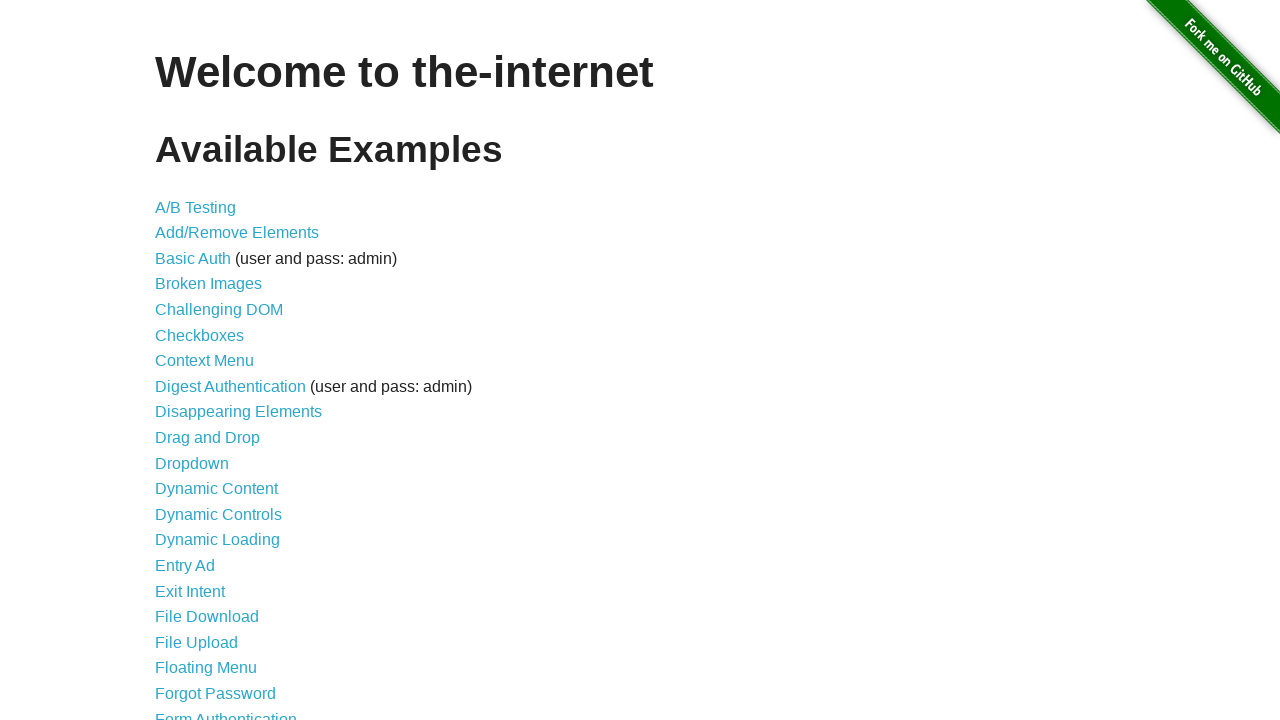

Injected jQuery Growl library into page
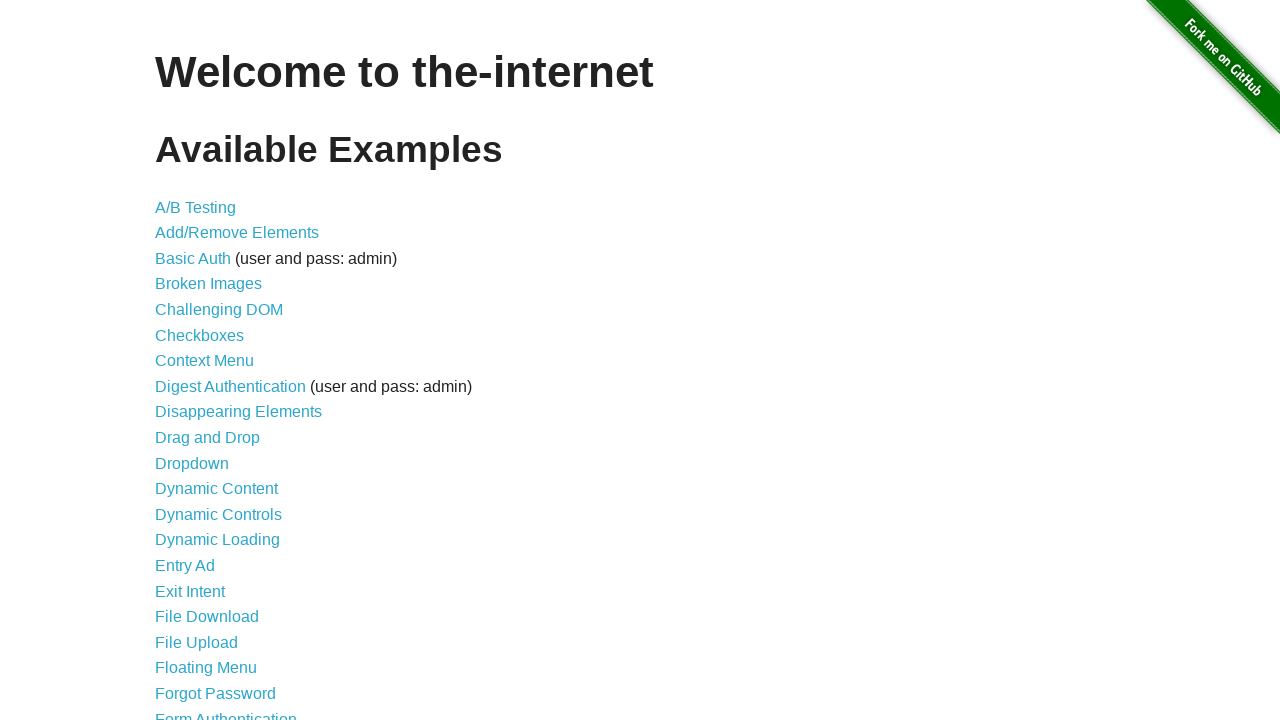

Injected jQuery Growl CSS stylesheet into page
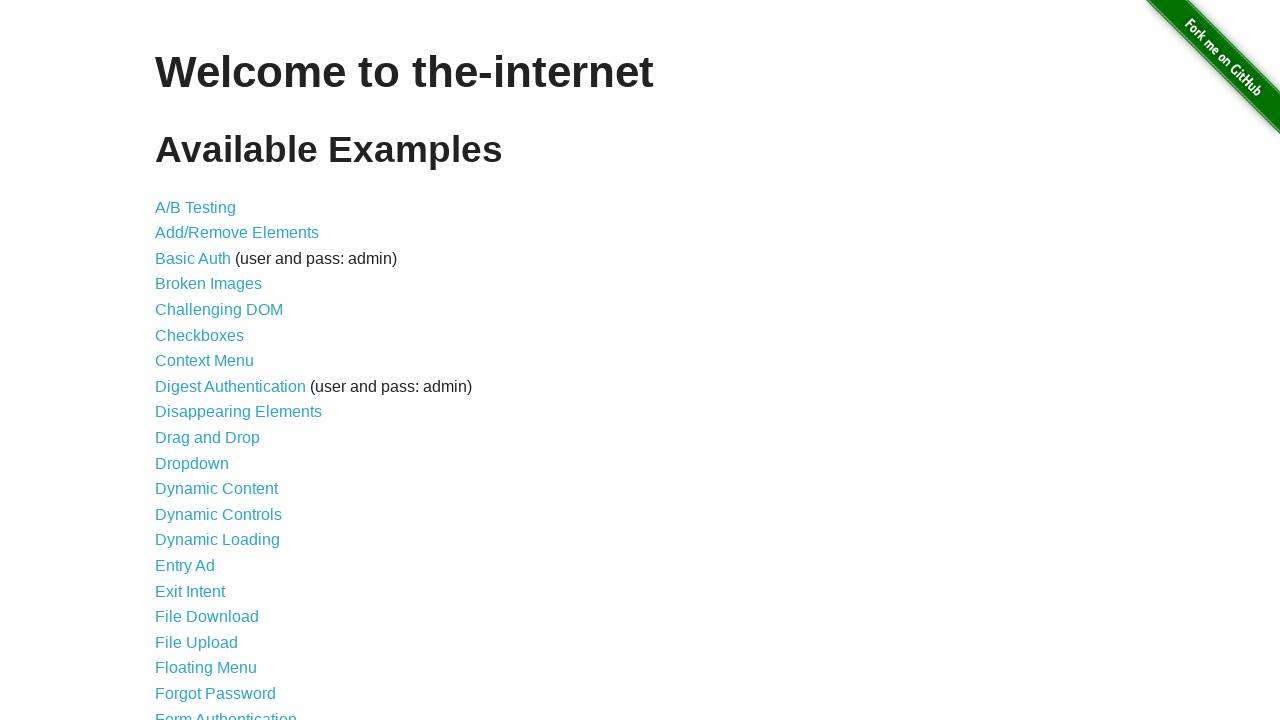

jQuery Growl library loaded and ready
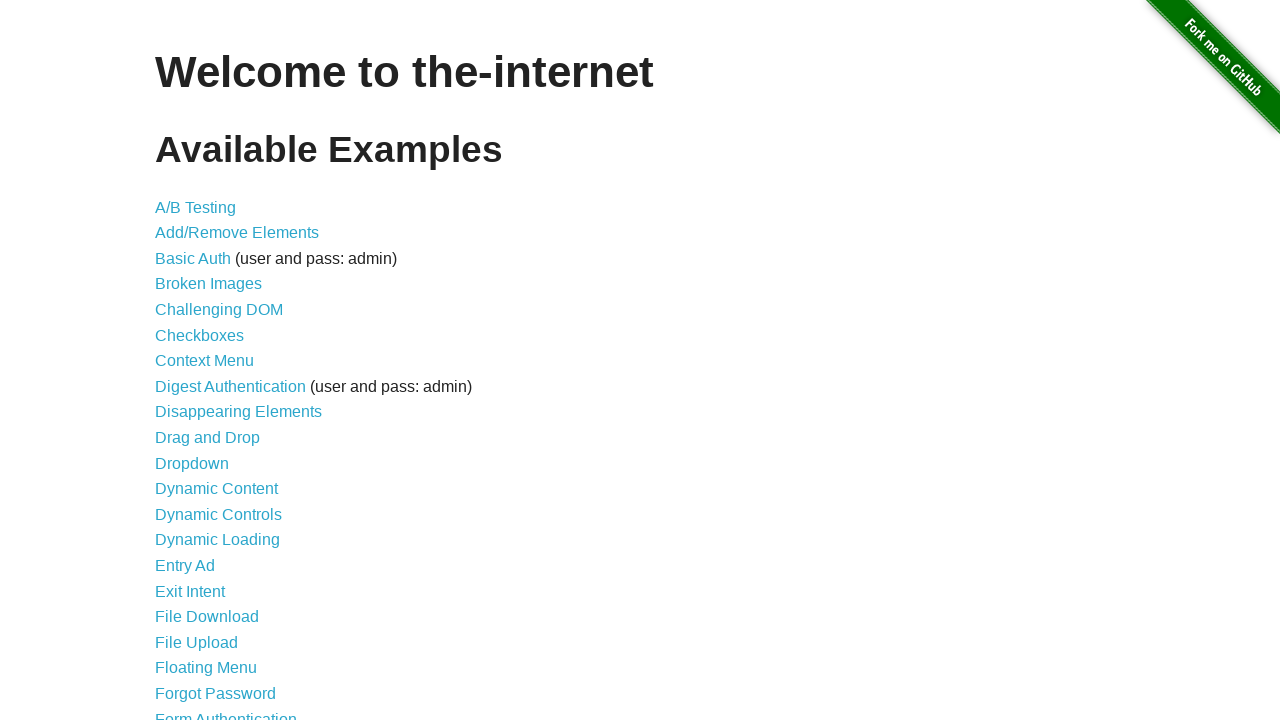

Displayed jQuery Growl notification with title 'GET' and message '/'
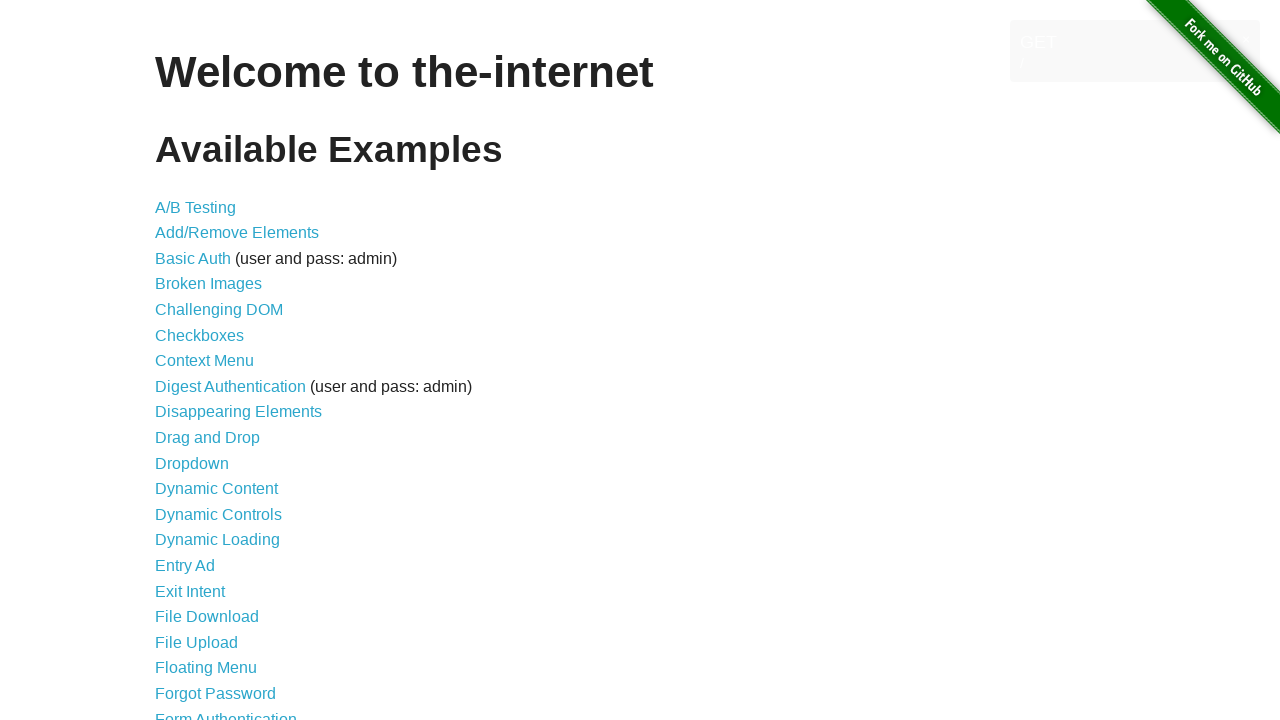

Growl notification element appeared on page
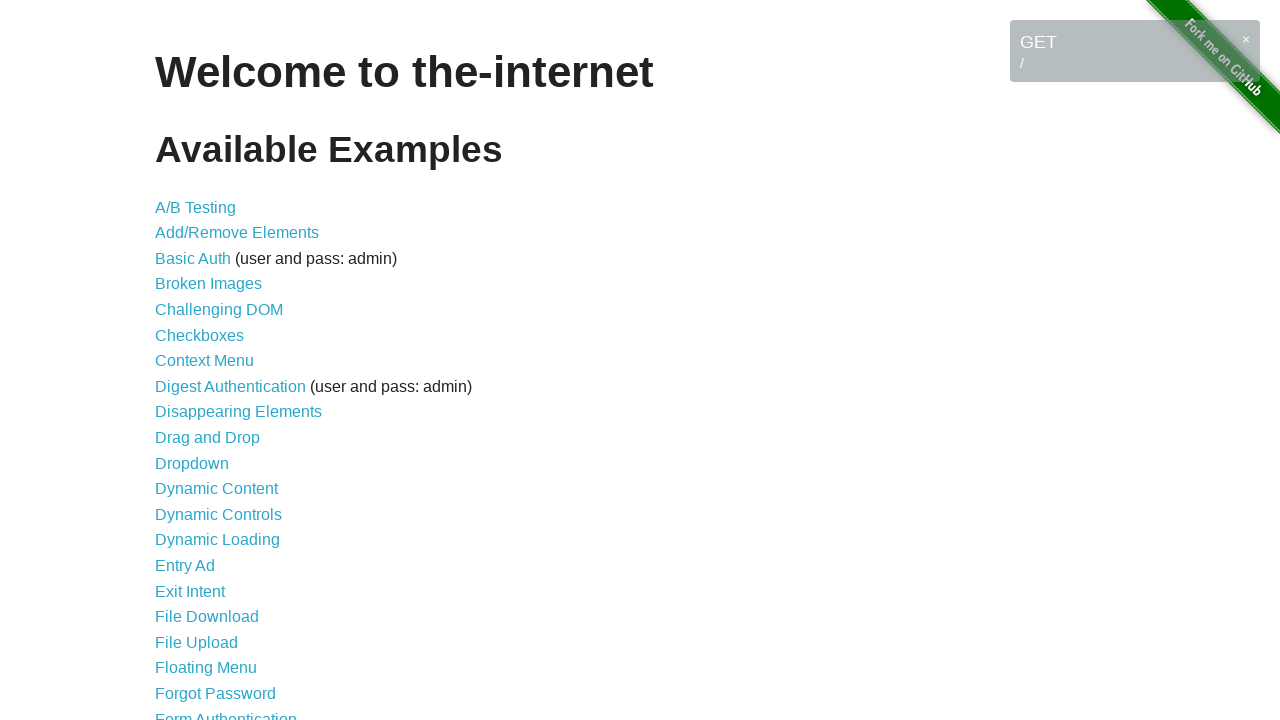

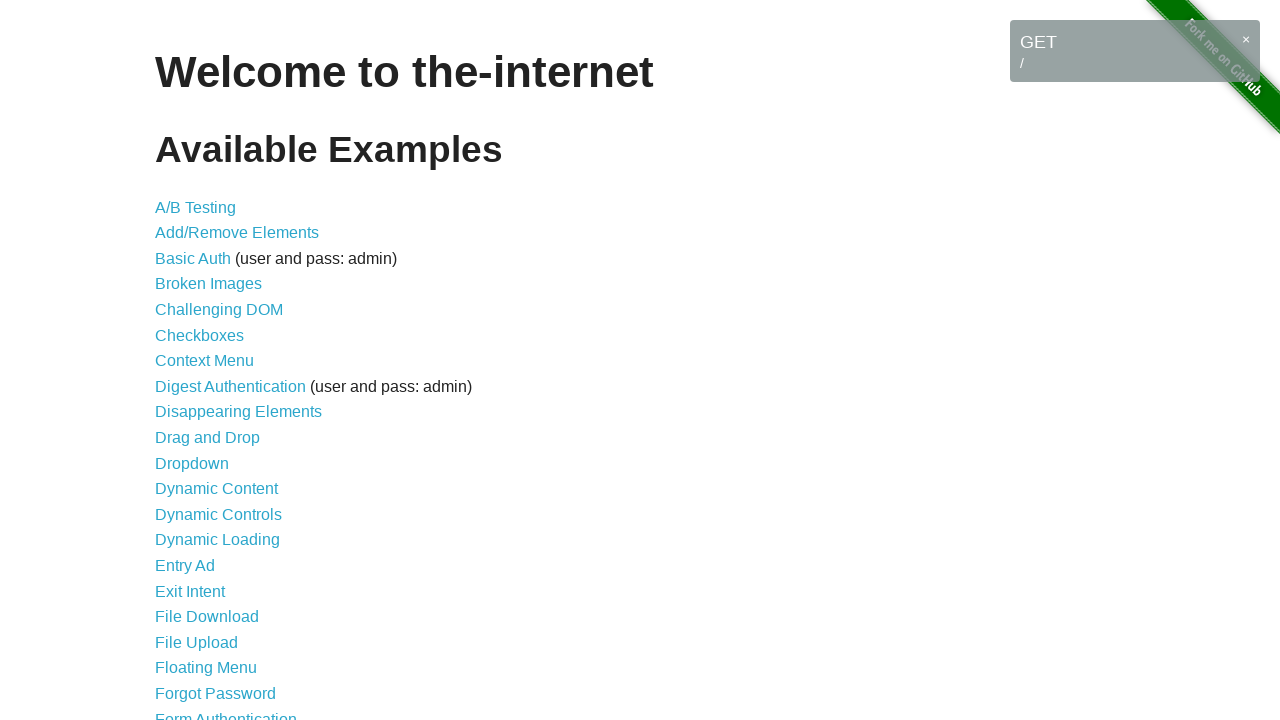